Opens a page and executes JavaScript to change the document title and display an alert message

Starting URL: http://suninjuly.github.io/selects1.html

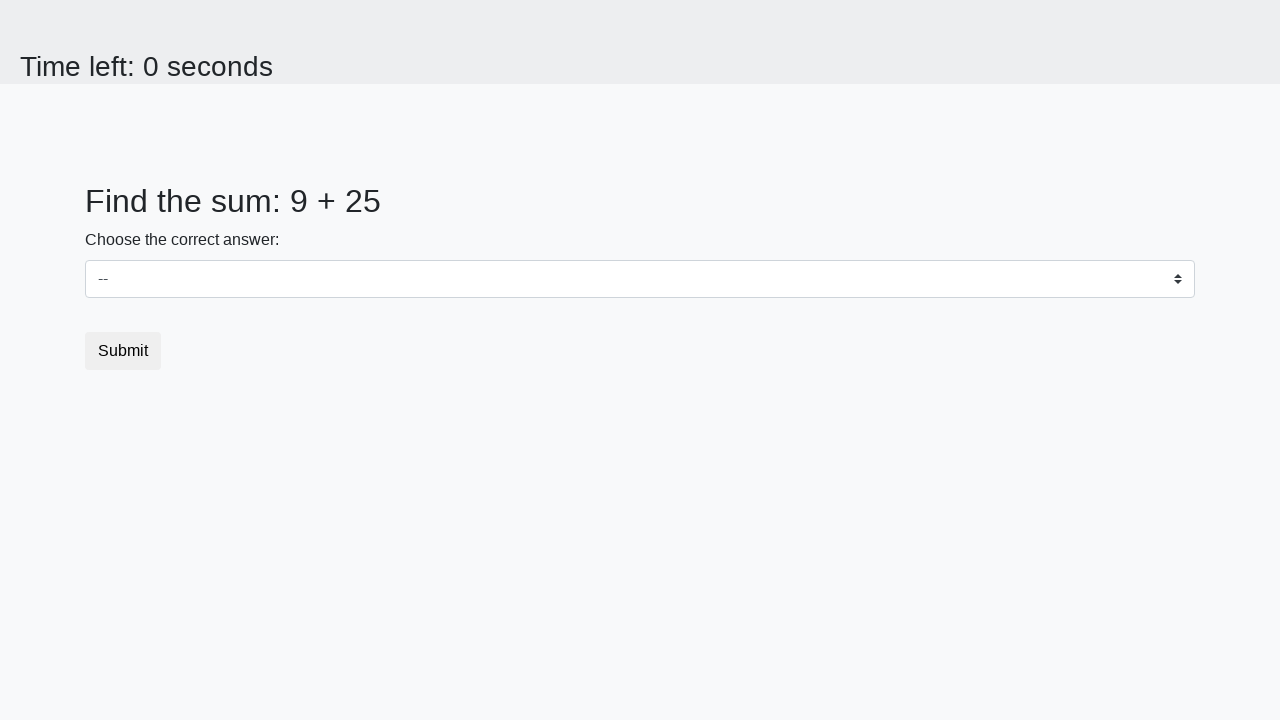

Executed JavaScript to change document title to 'Script executing' and display alert message
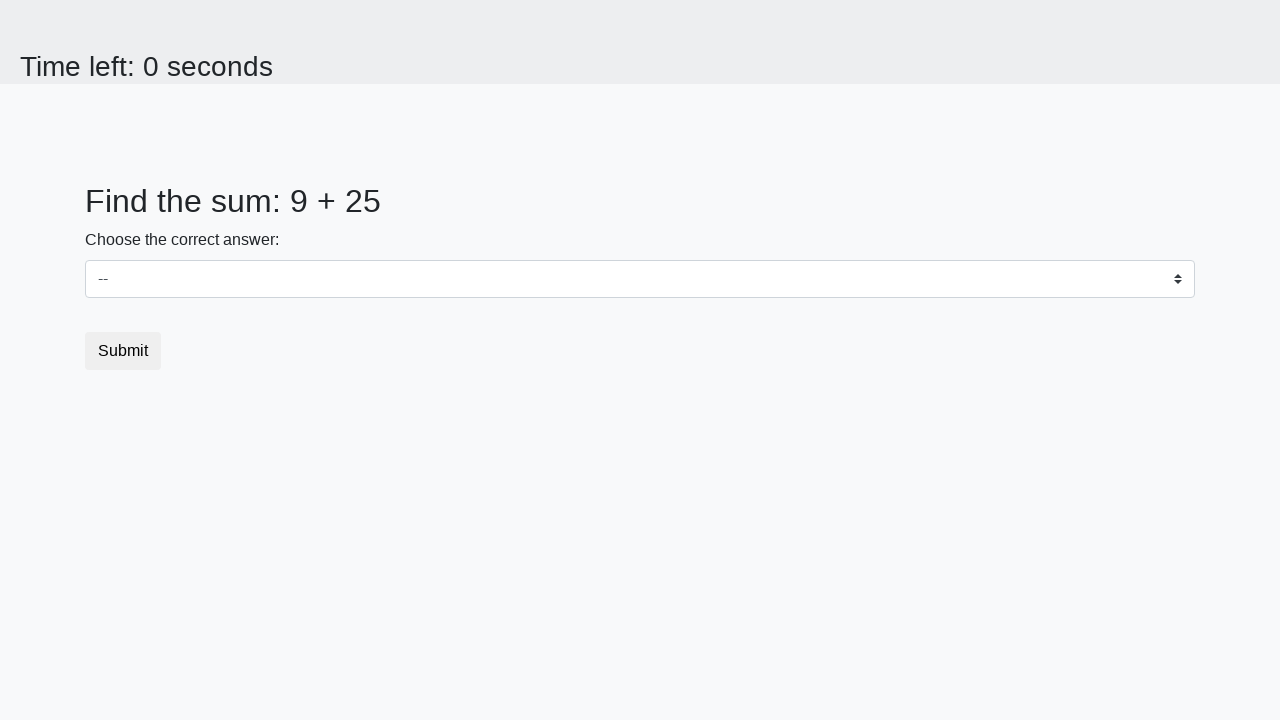

Set up dialog handler to dismiss alert
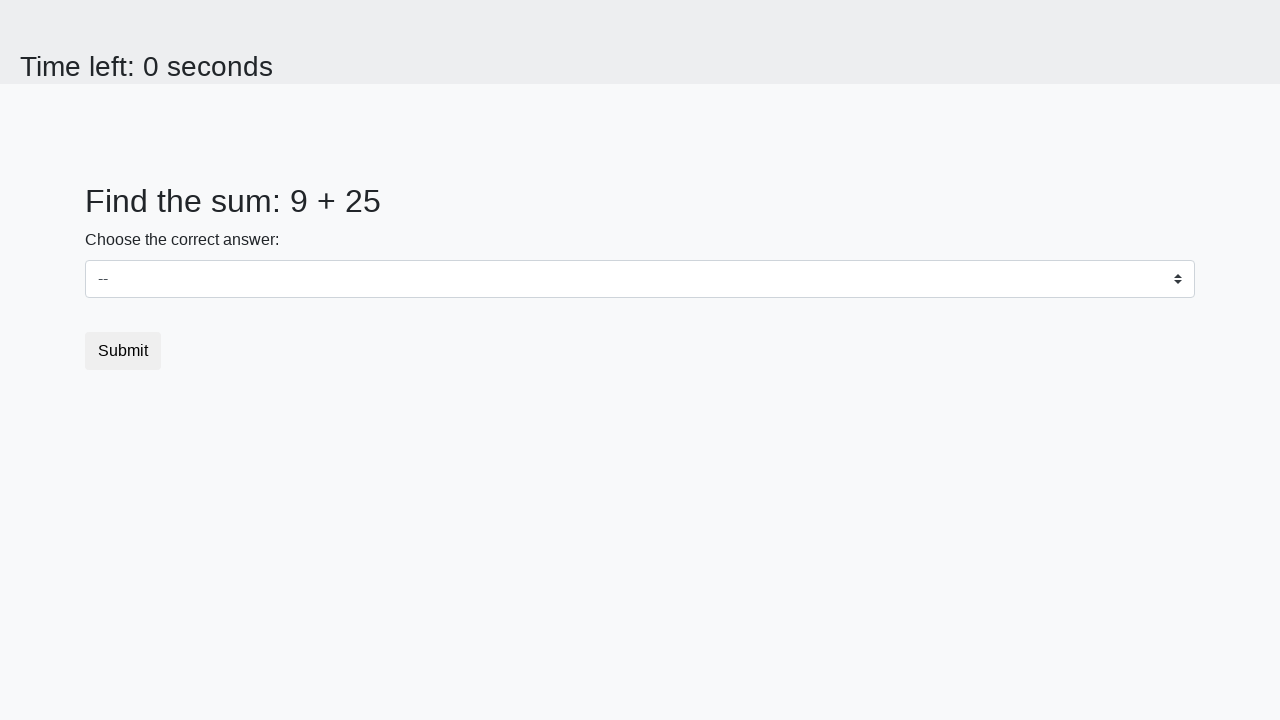

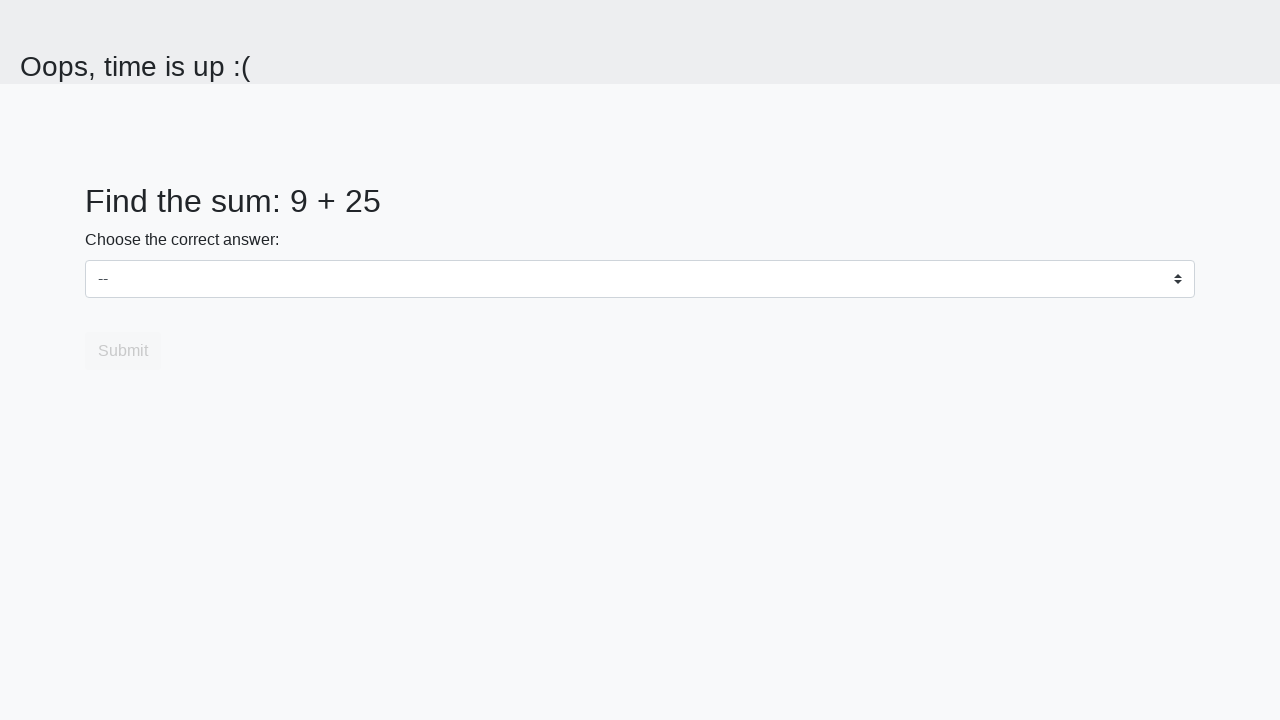